Tests iframe handling by navigating to a page with an embedded iframe, switching to the iframe context, and verifying the text content inside the TinyMCE editor.

Starting URL: https://the-internet.herokuapp.com/iframe

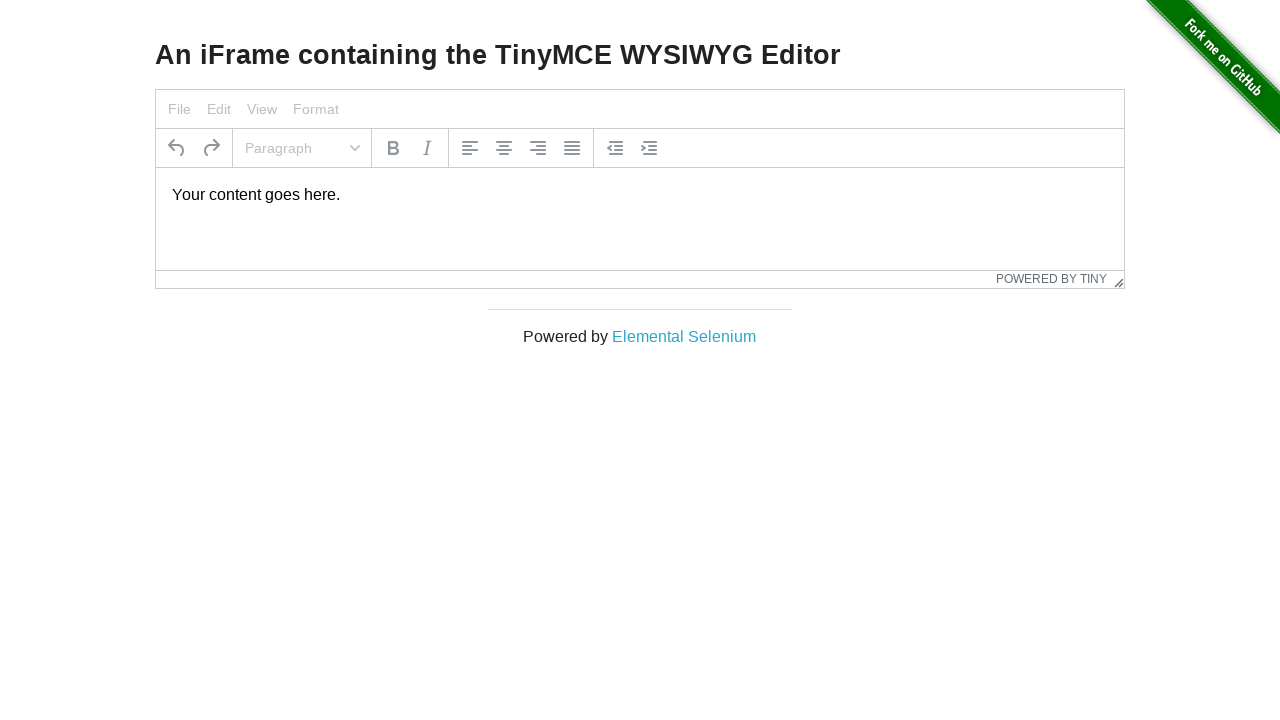

Navigated to iframe exercise page
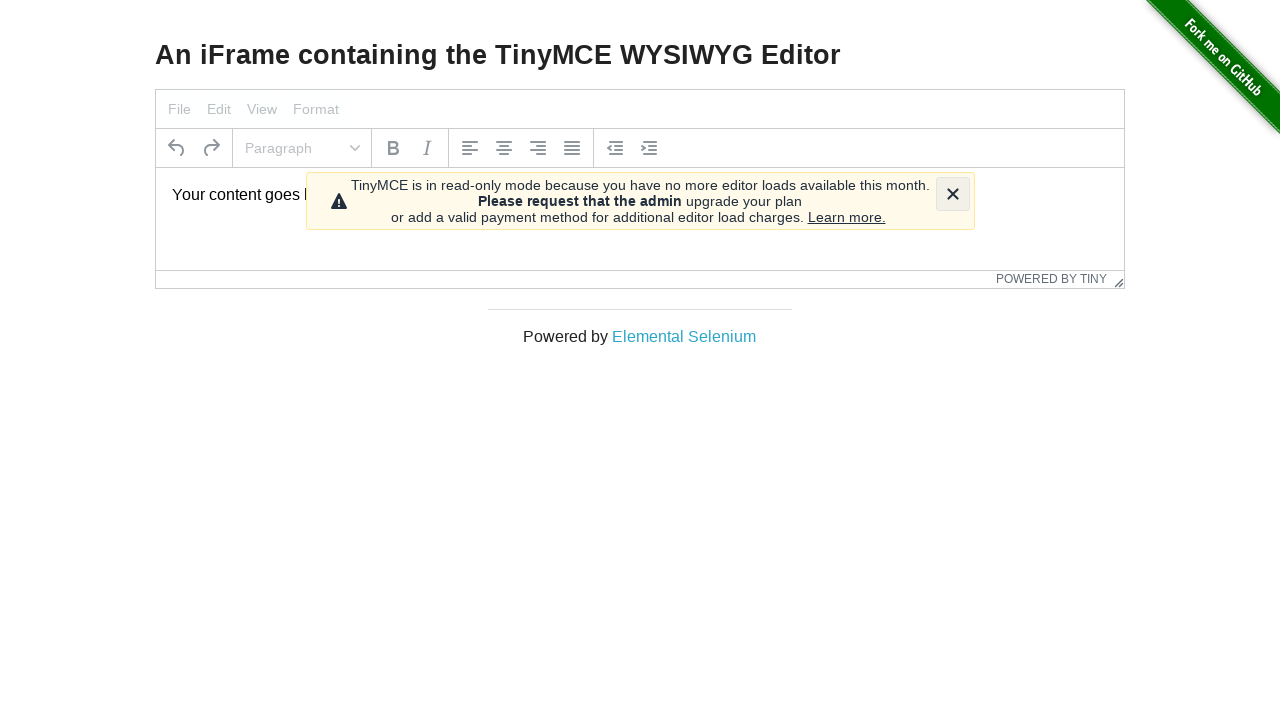

Located TinyMCE iframe context
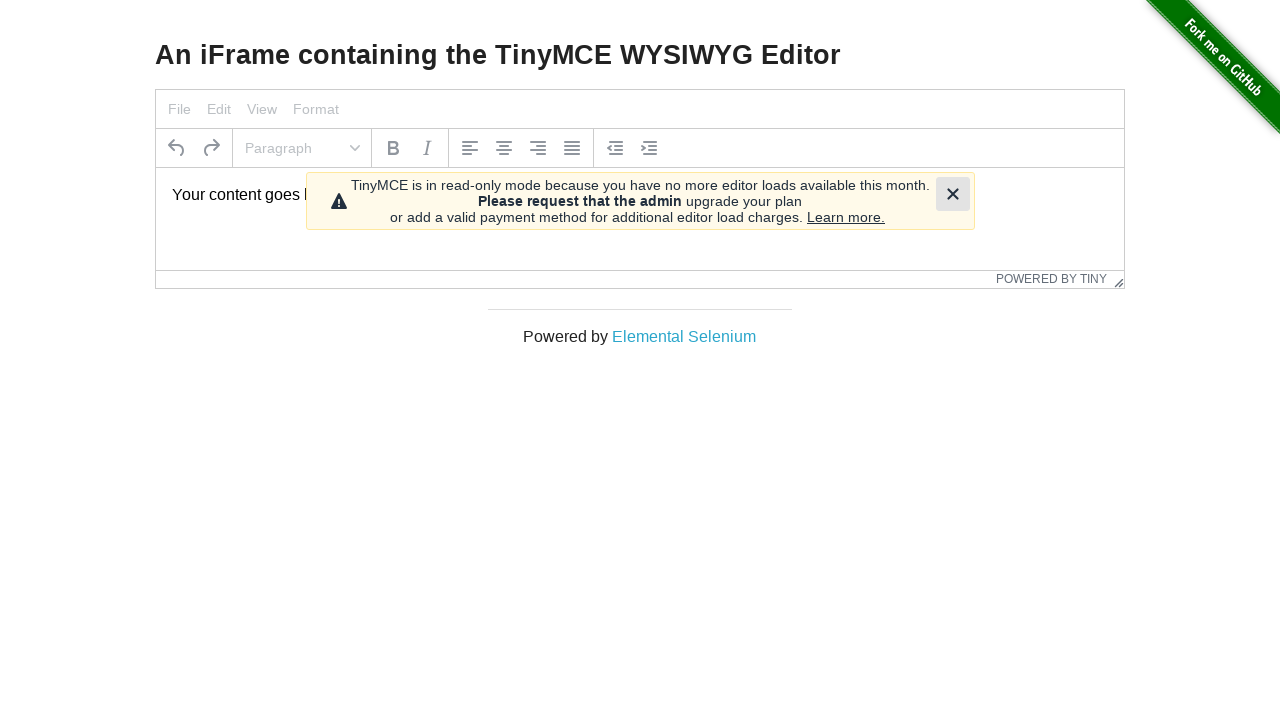

Waited for paragraph content to load inside iframe
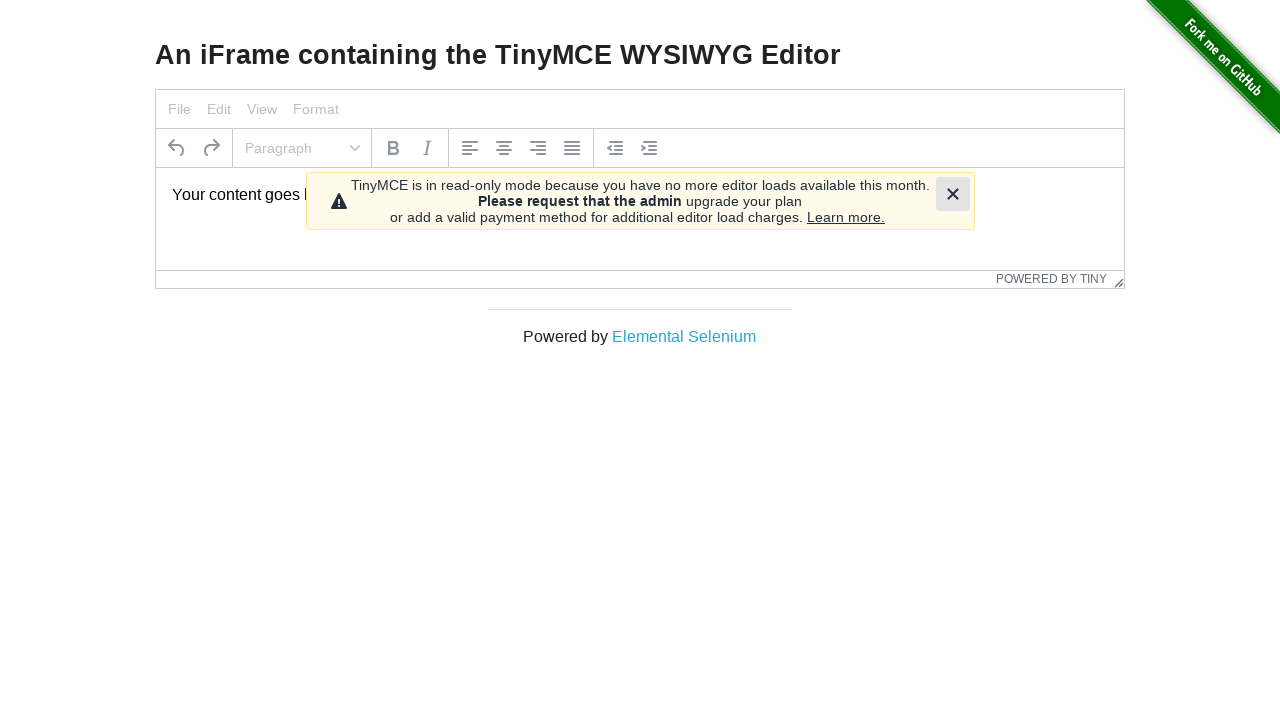

Retrieved text content from iframe: 'Your content goes here.'
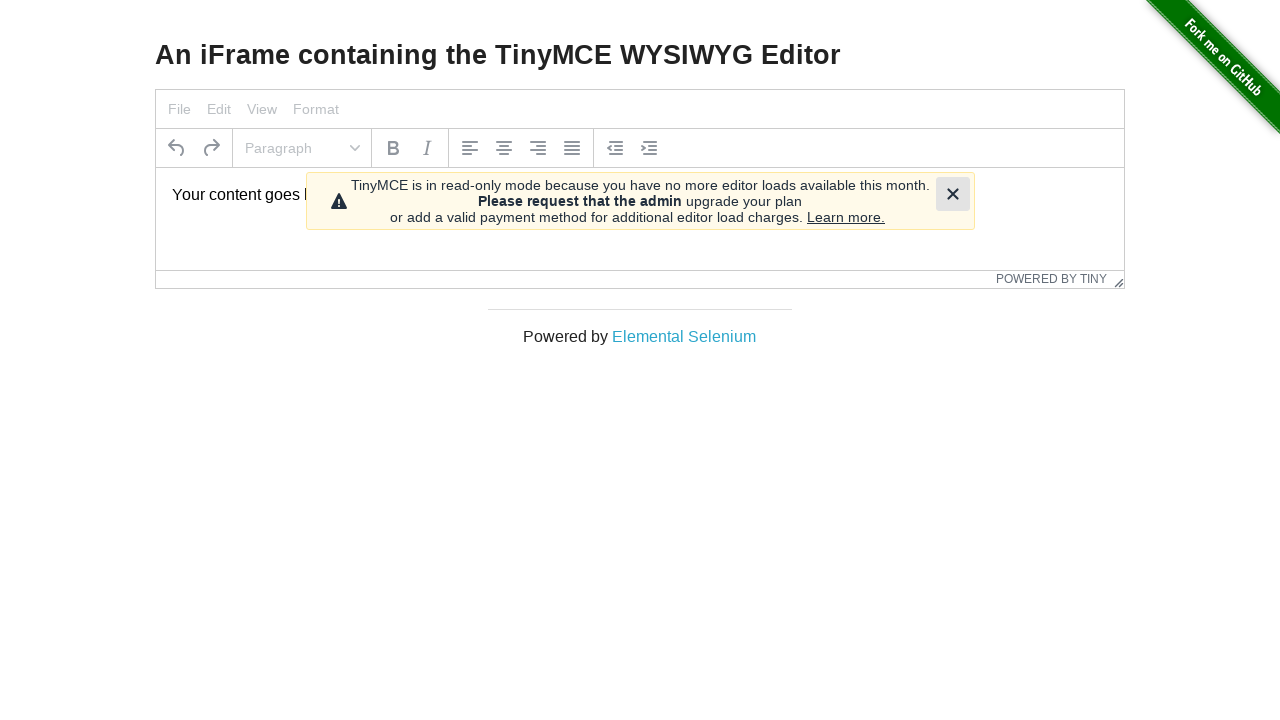

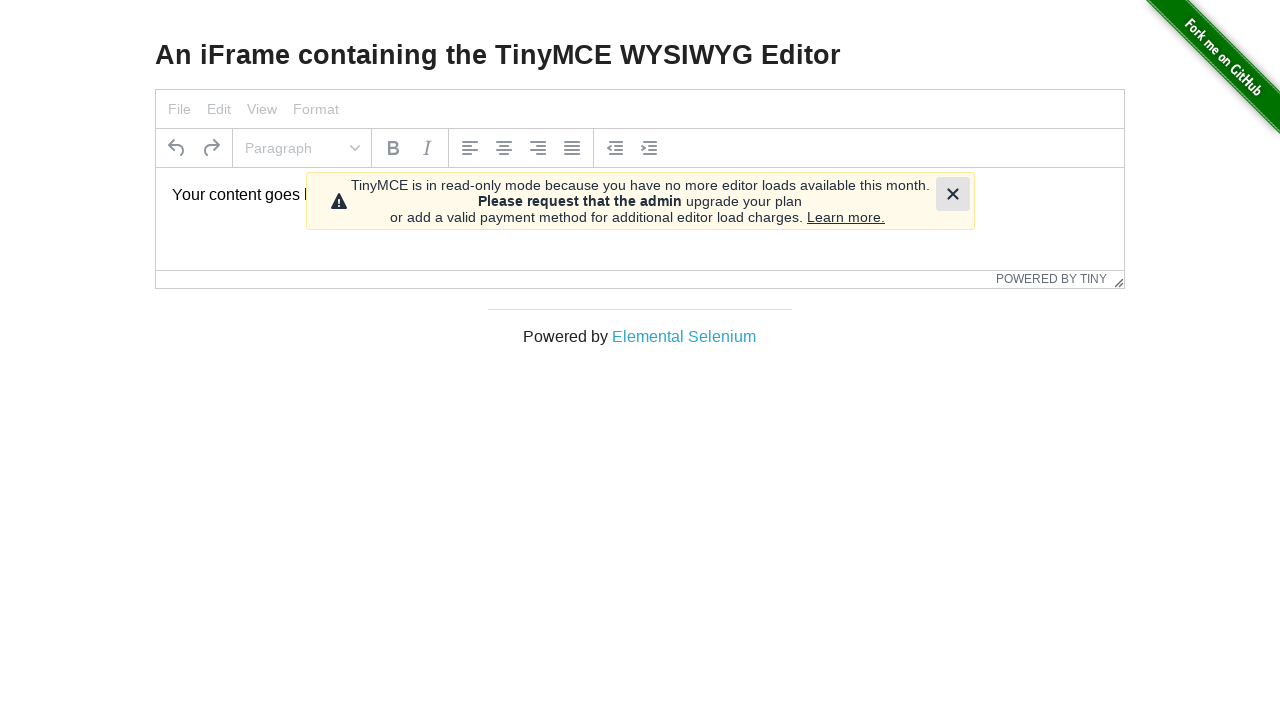